Tests multiple tab navigation by opening new tabs with JavaScript, switching between them, and closing extra tabs

Starting URL: https://aws.amazon.com/partners/capgemini/

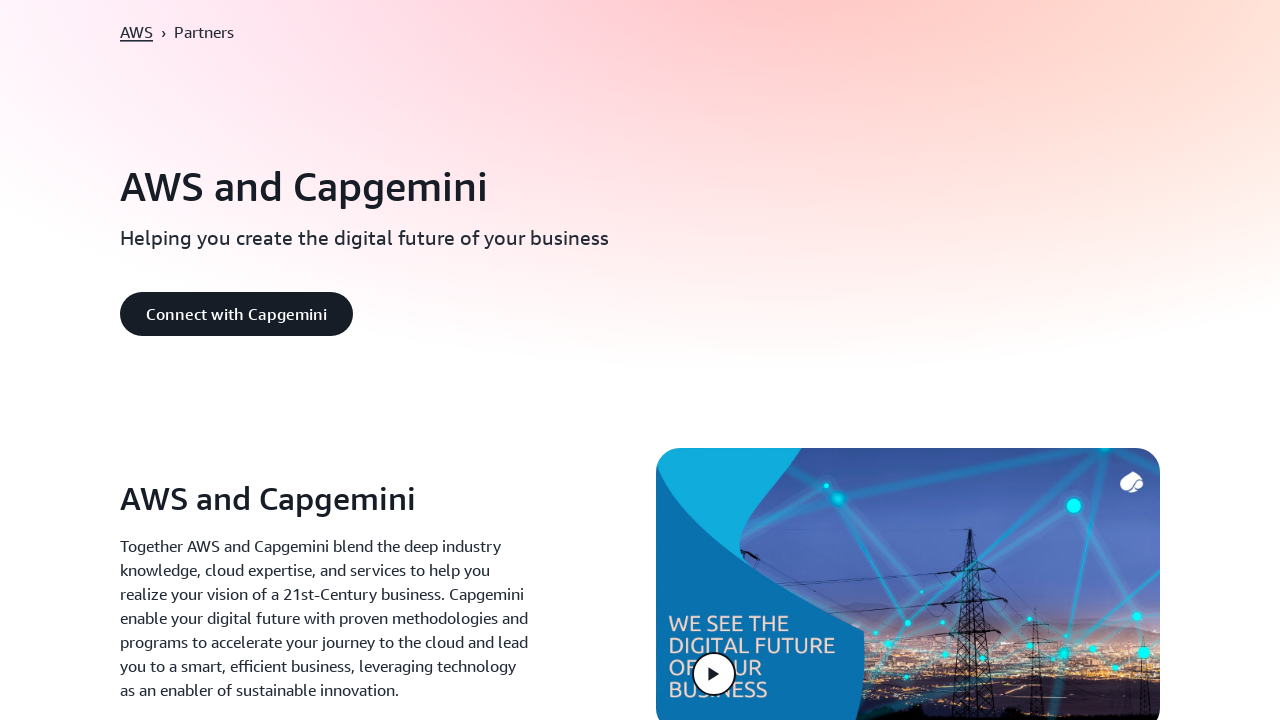

Opened new tab with https://example.com using JavaScript
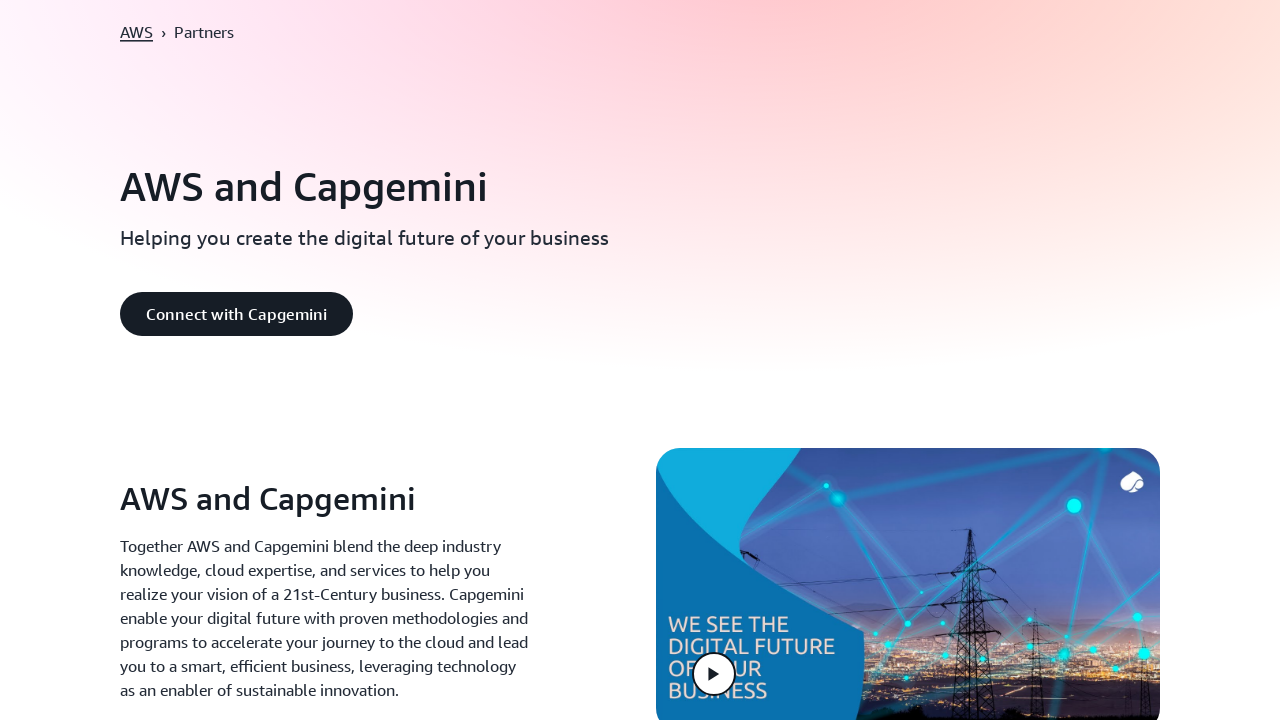

Opened another new tab with https://www.selenium.dev using JavaScript
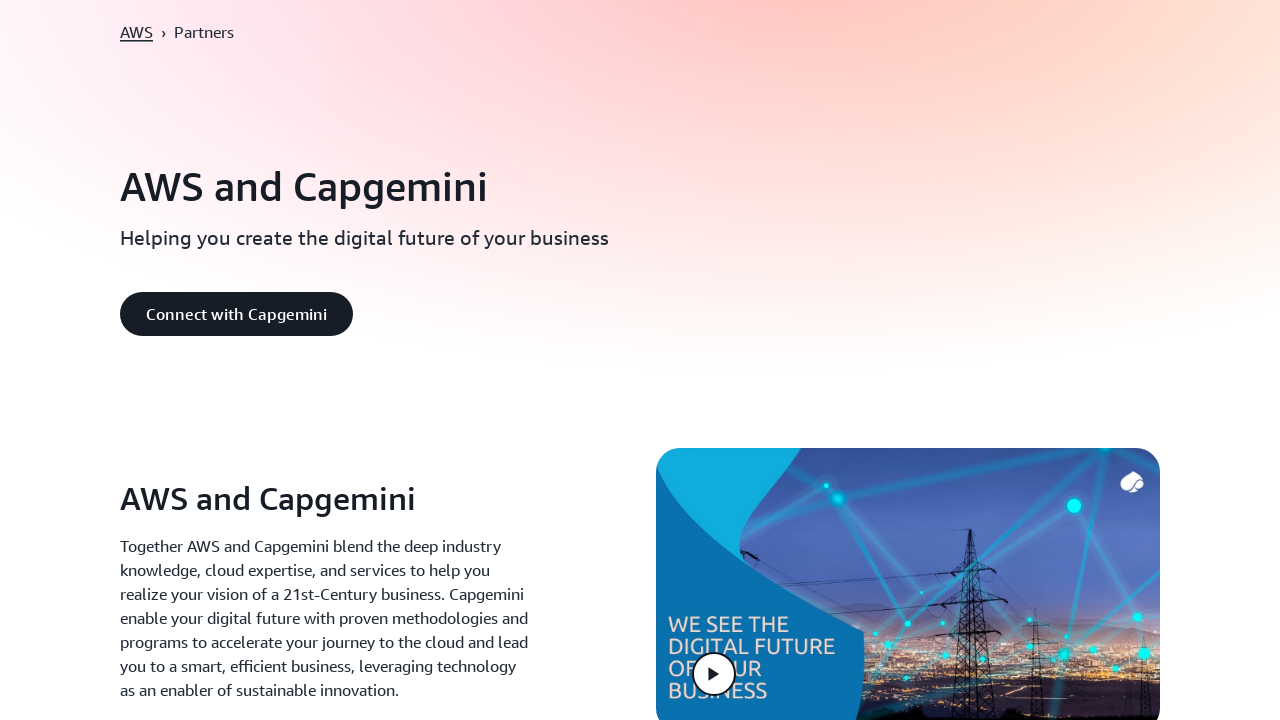

Waited 3 seconds for tabs to fully load
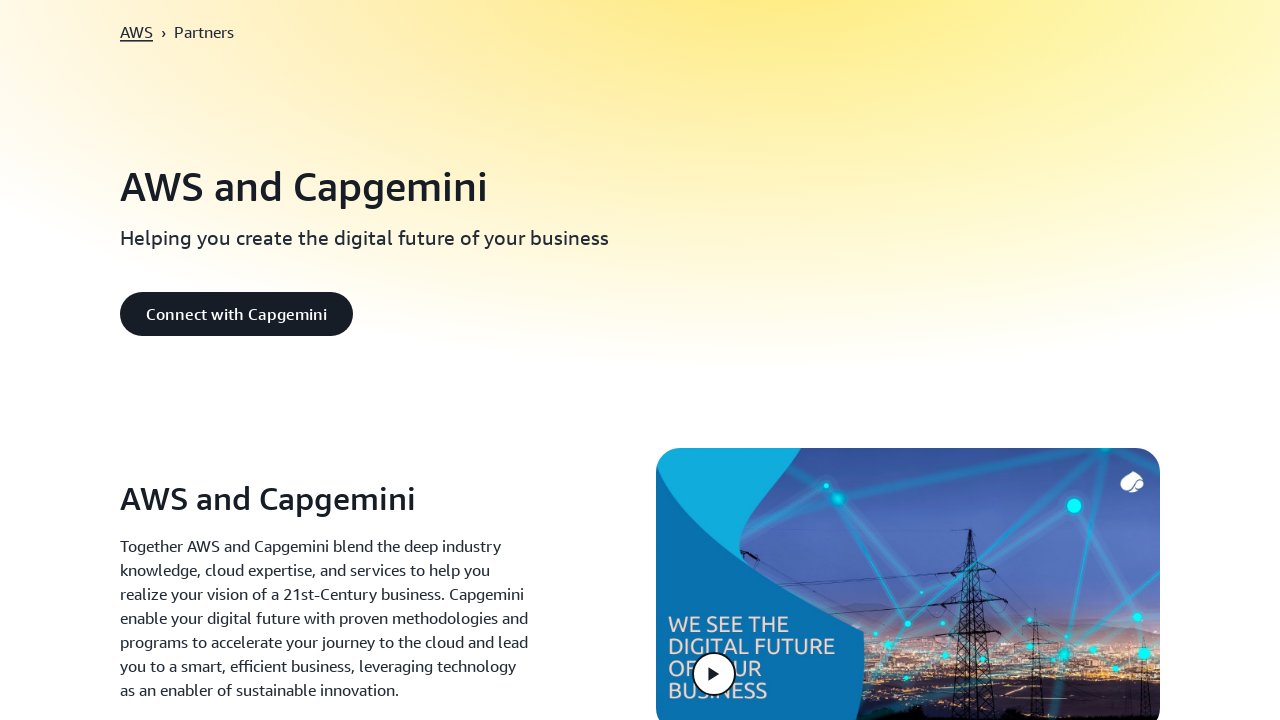

Retrieved all open pages - total of 3 tabs
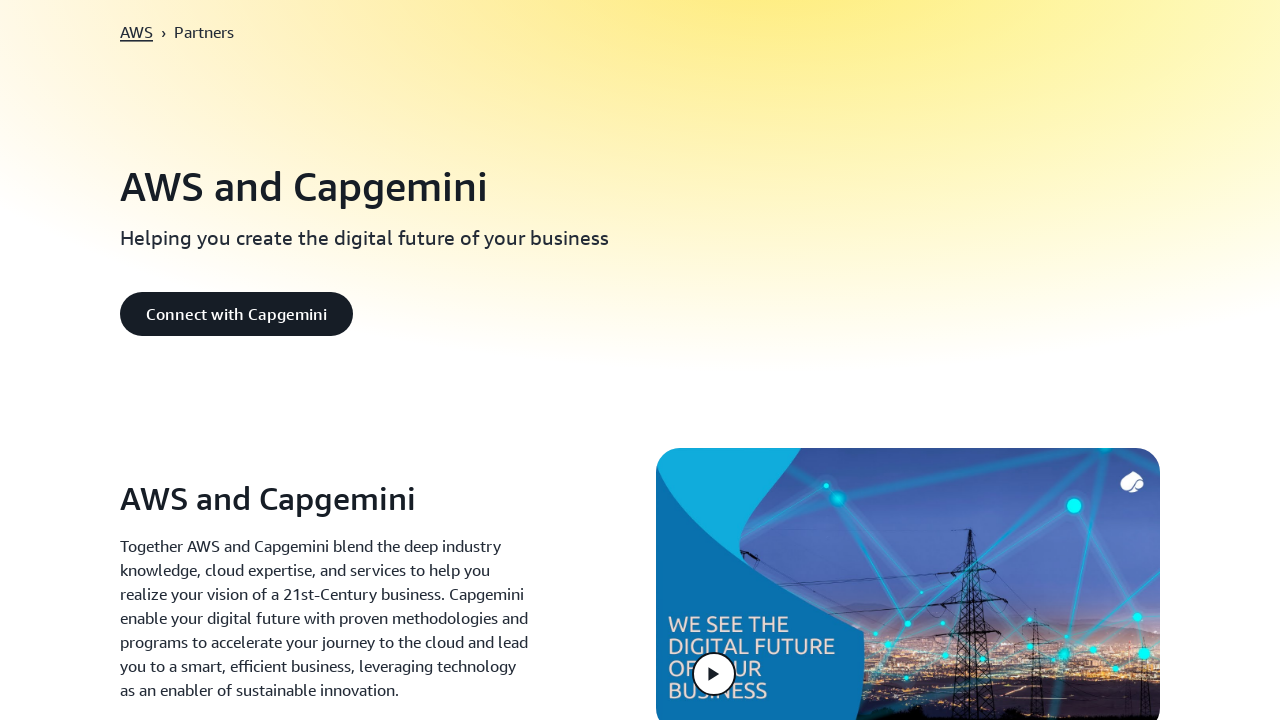

Switched to tab and brought it to front
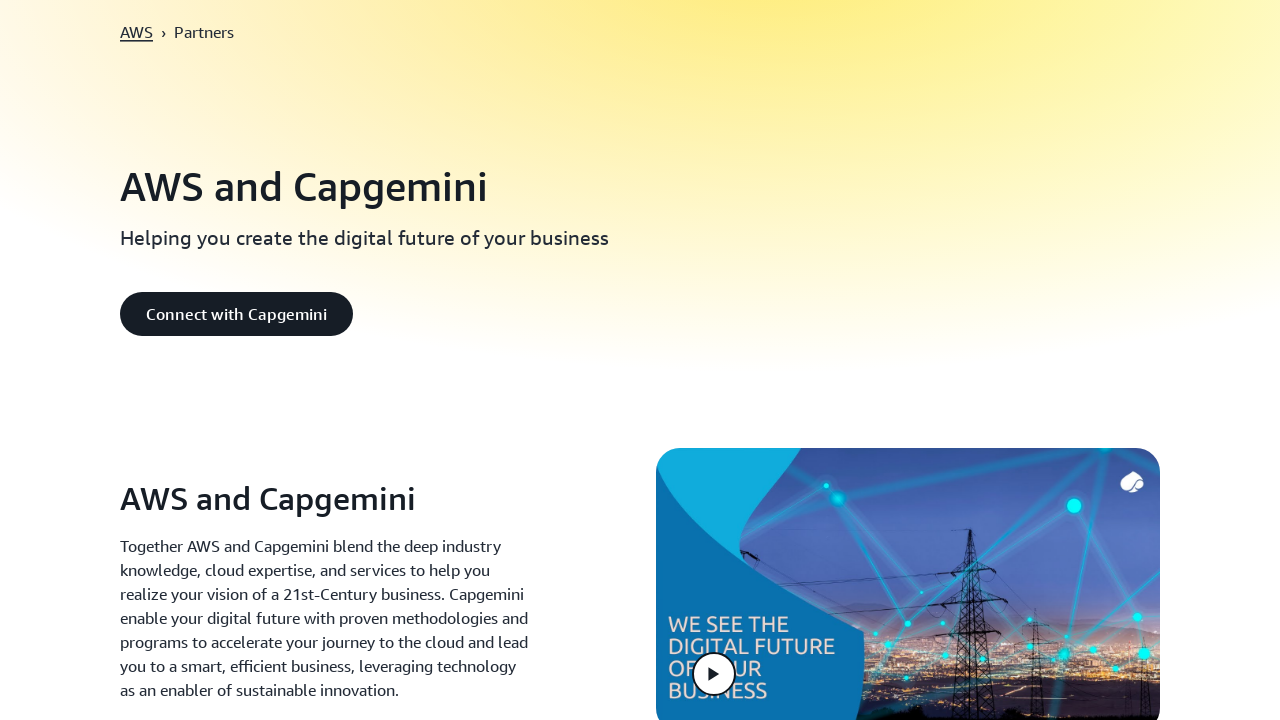

Waited 2 seconds on current tab
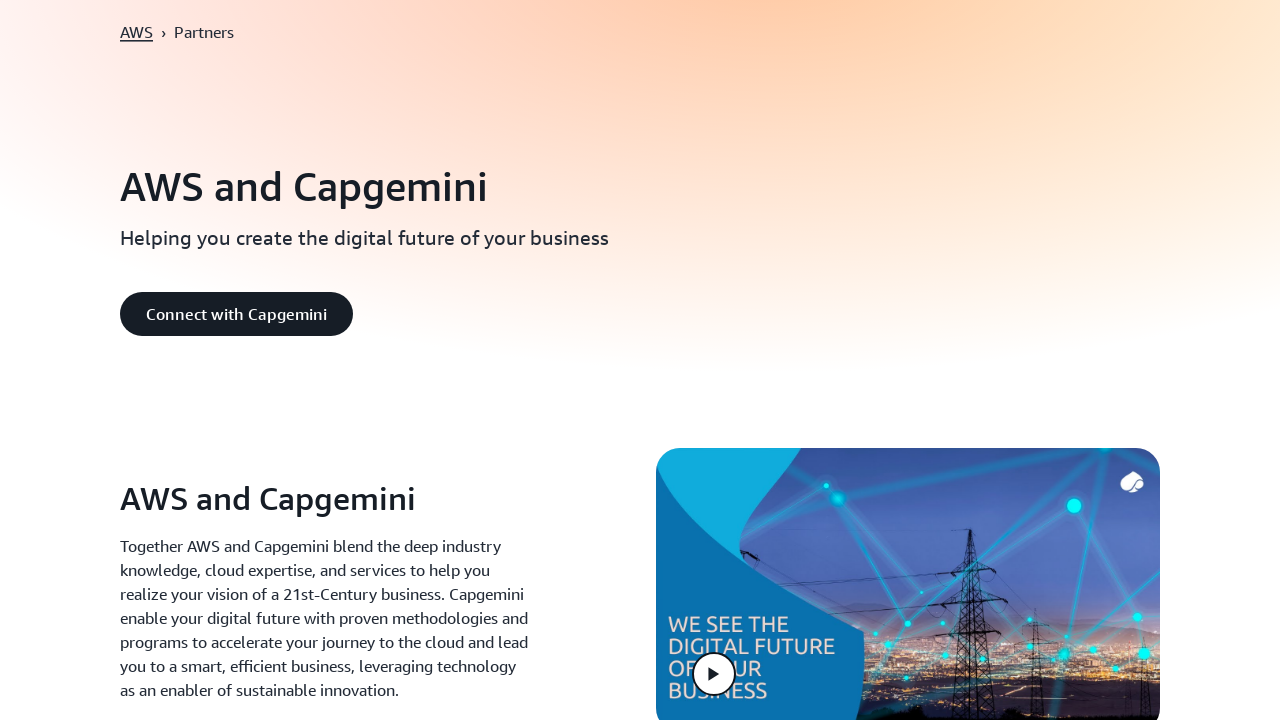

Switched to tab and brought it to front
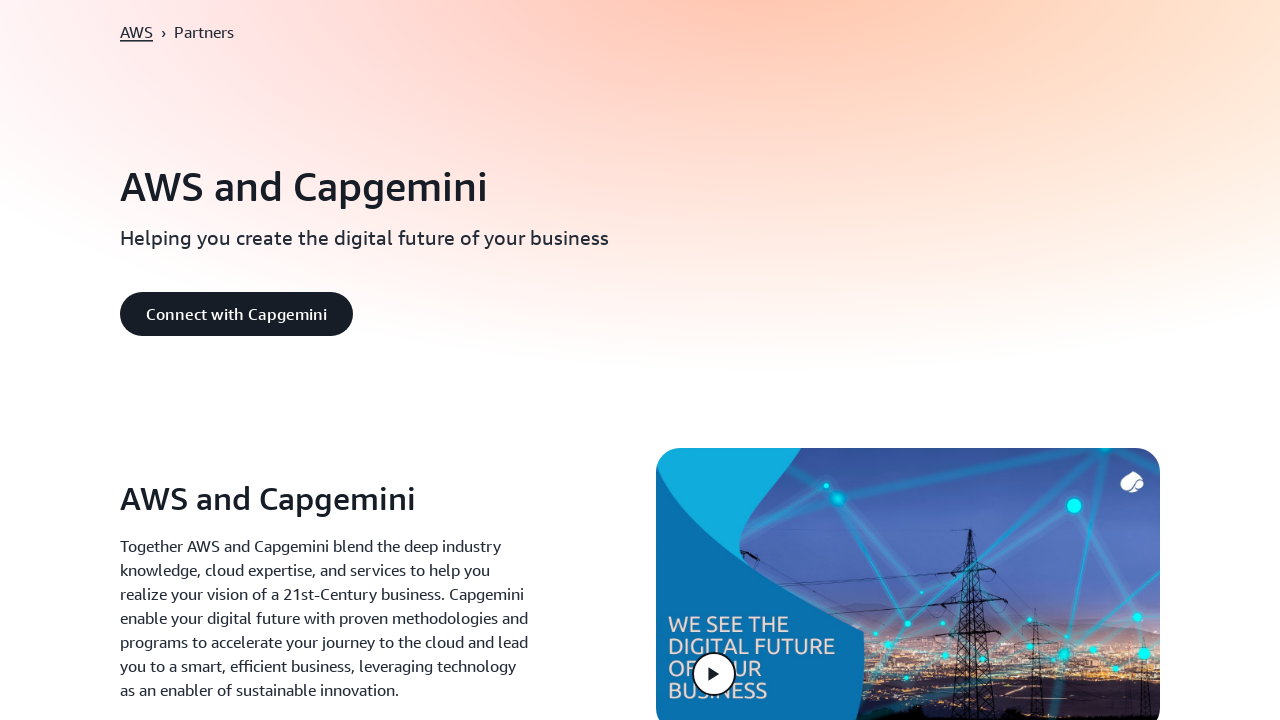

Waited 2 seconds on current tab
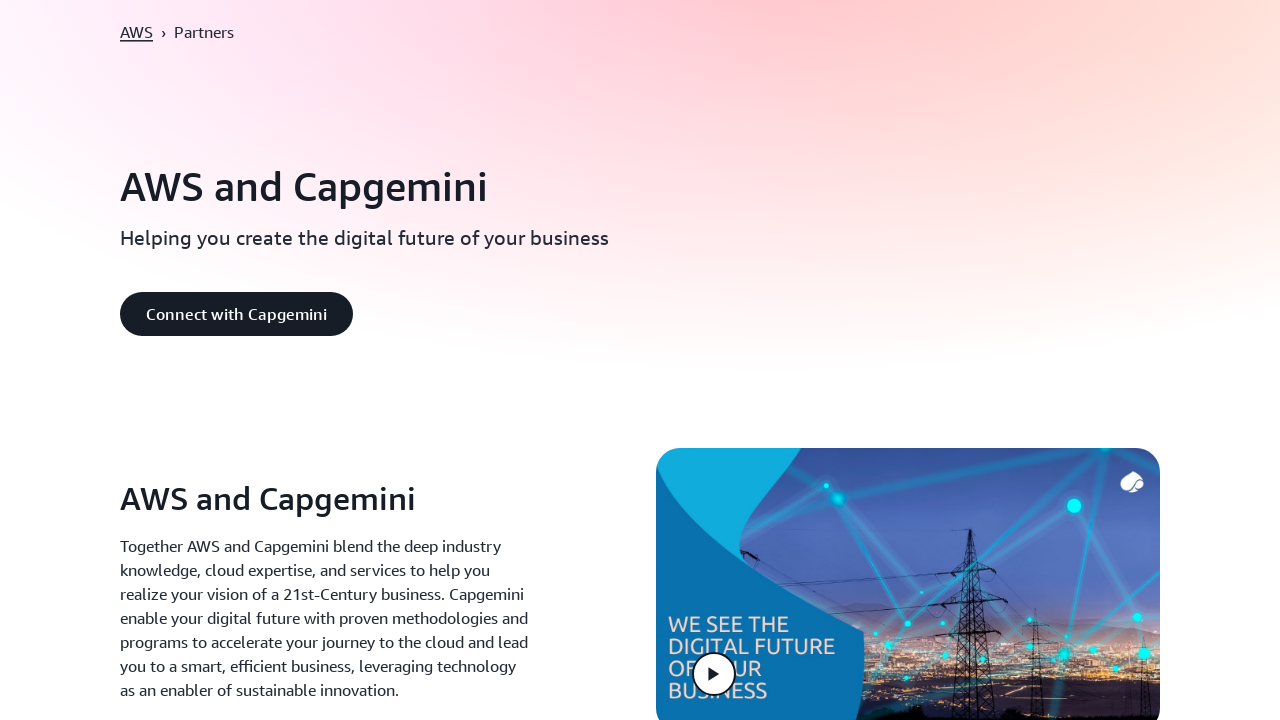

Switched to tab and brought it to front
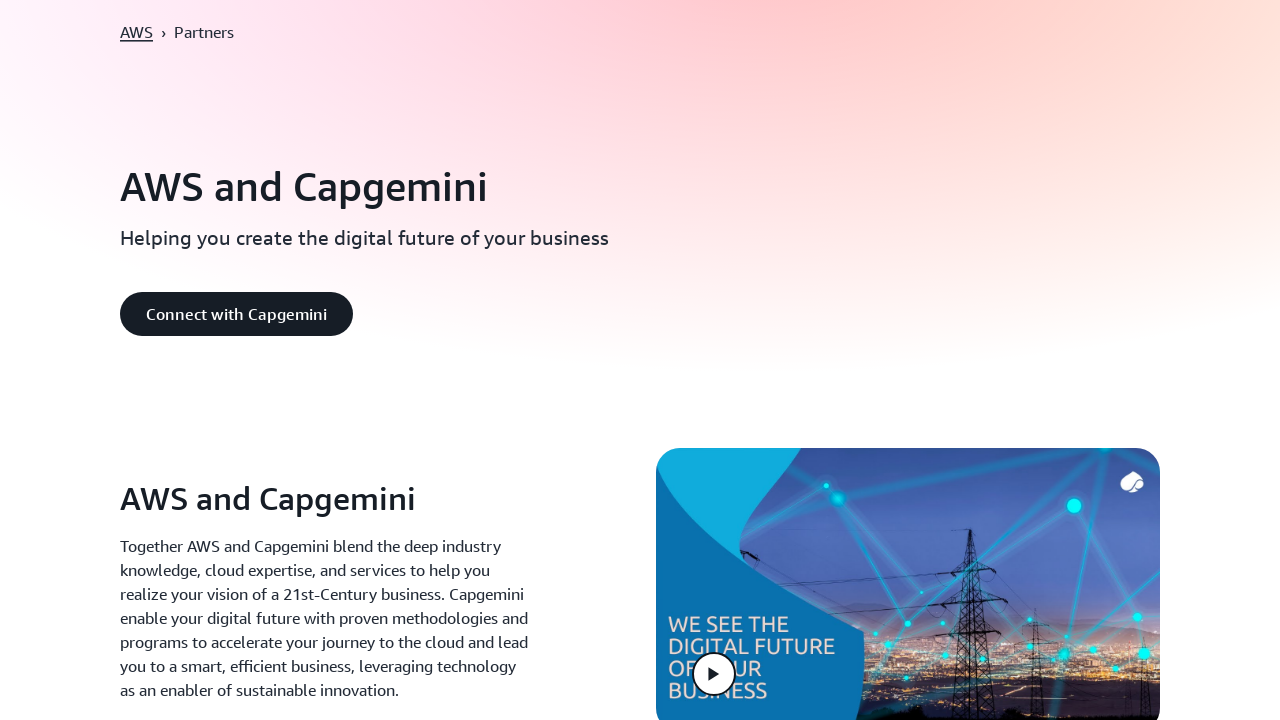

Waited 2 seconds on current tab
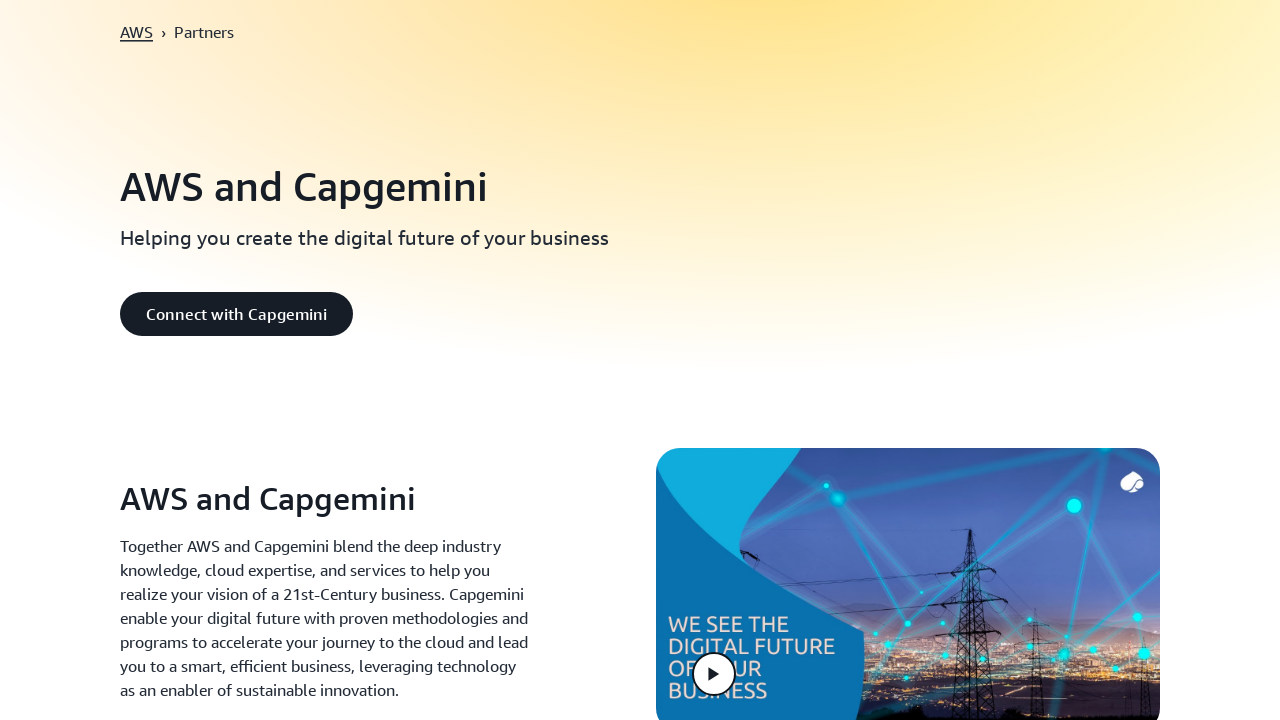

Closed extra tab (index 2)
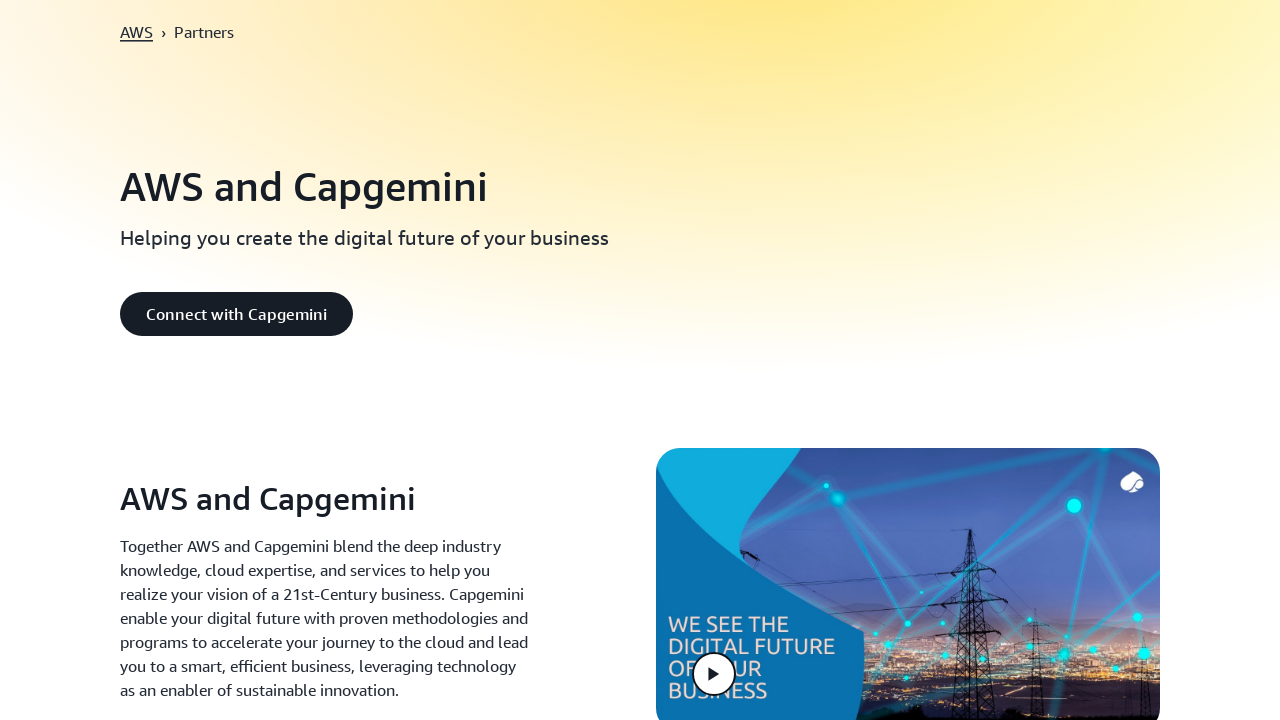

Closed extra tab (index 1)
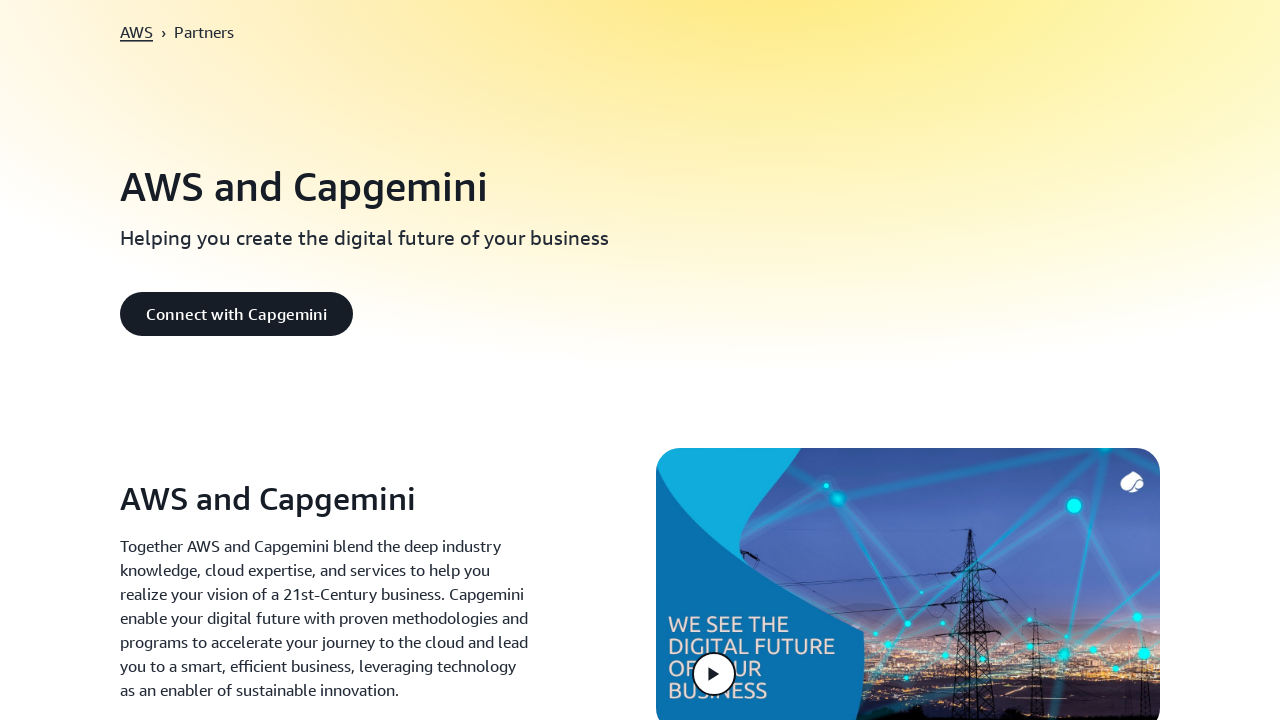

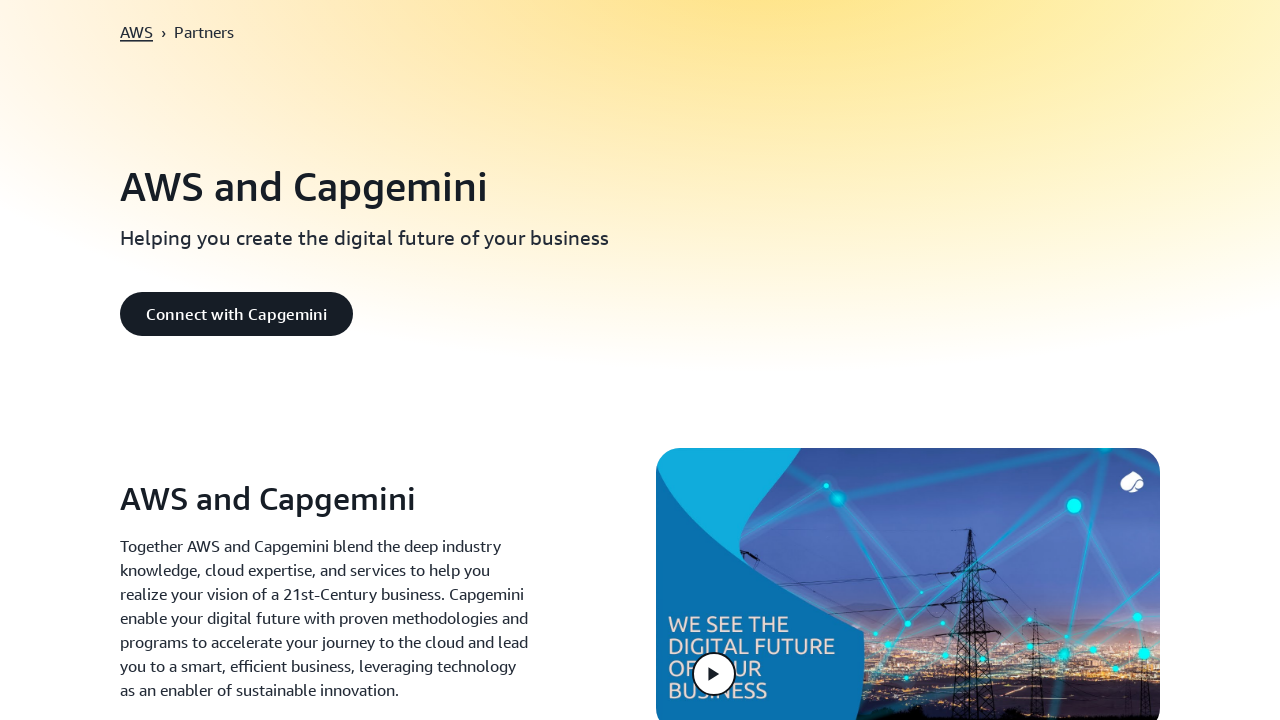